Navigates to a test automation practice page and locates a web table to verify the number of columns by finding all table header elements

Starting URL: https://testautomationpractice.blogspot.com/

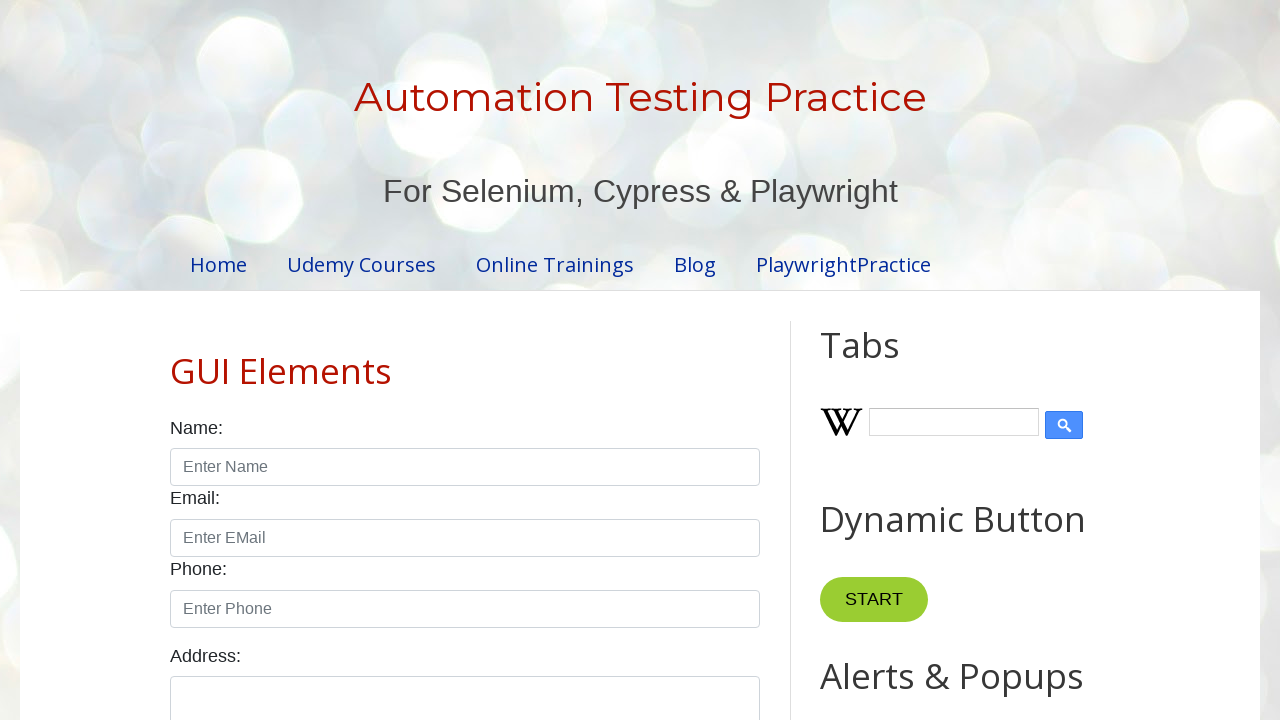

Navigated to test automation practice page
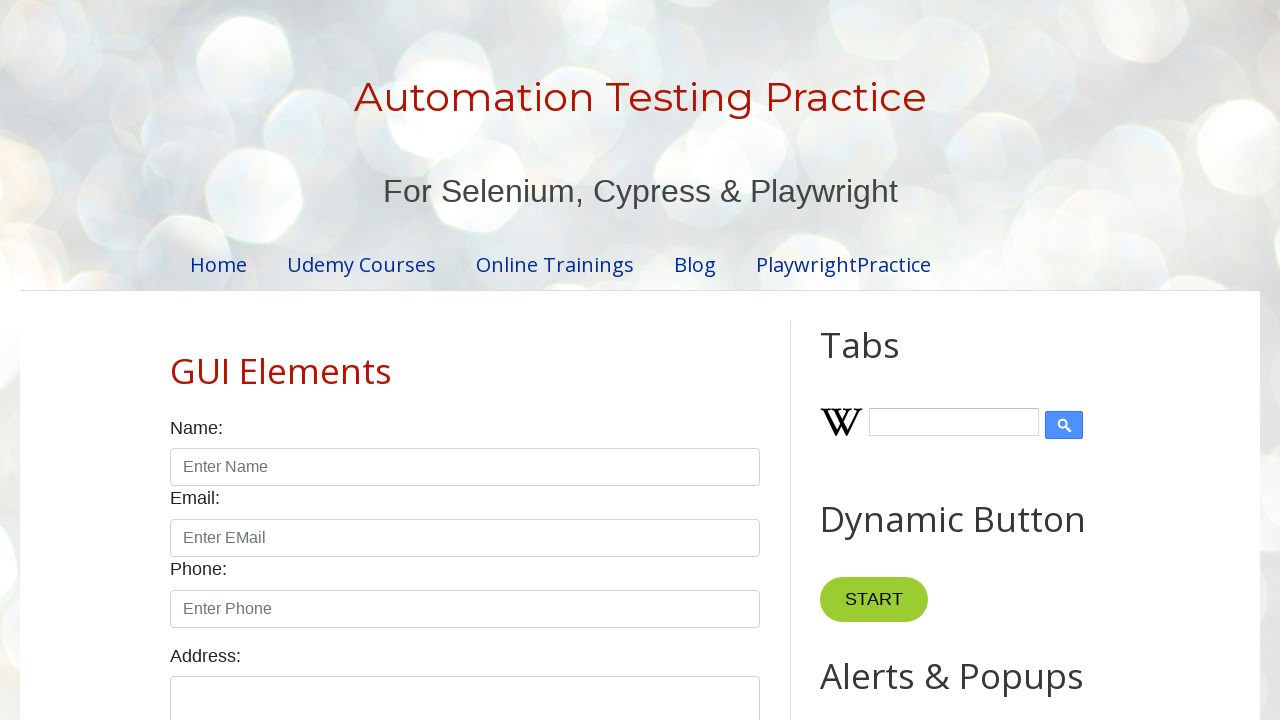

Waited for BookTable to be present
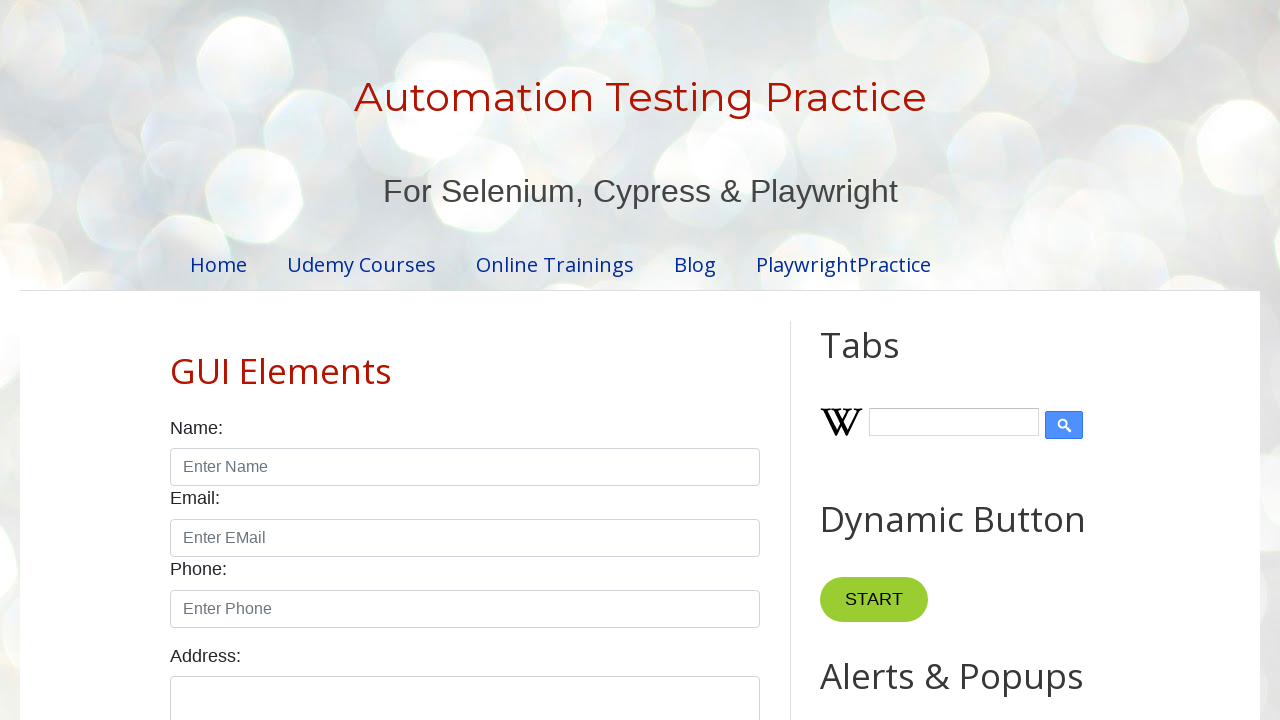

Located all table header elements in BookTable
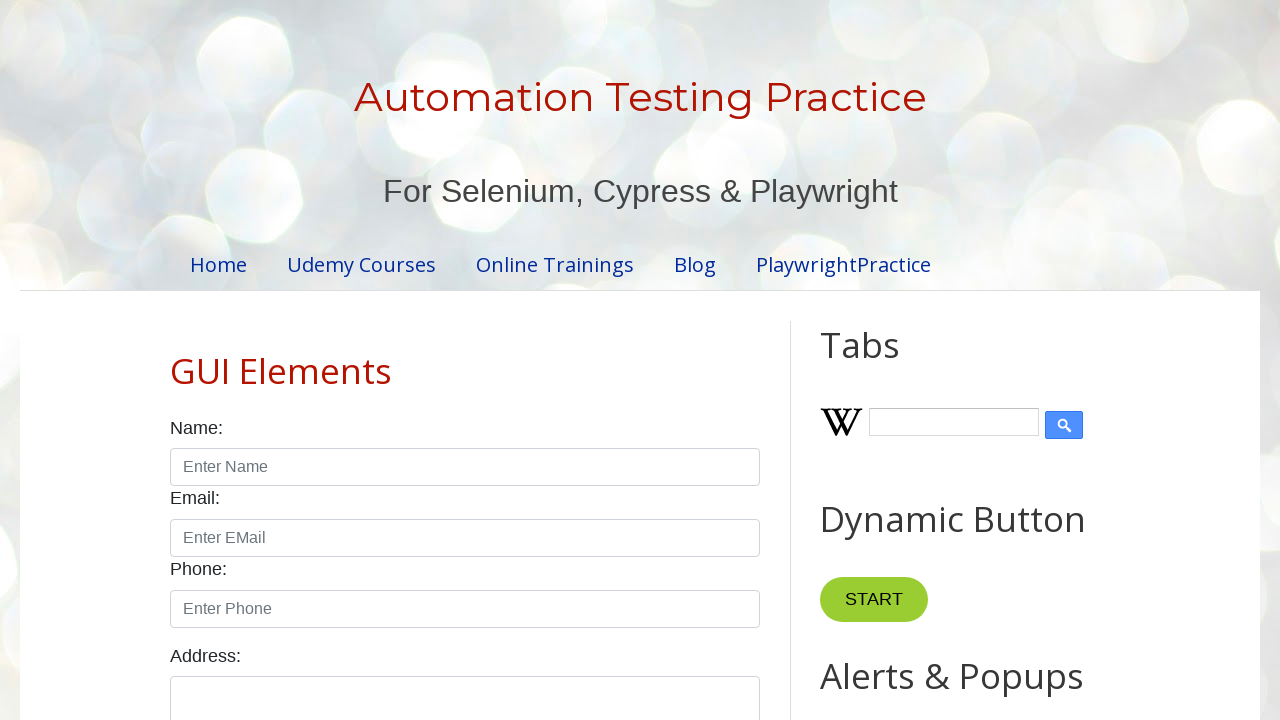

Verified table has 4 columns
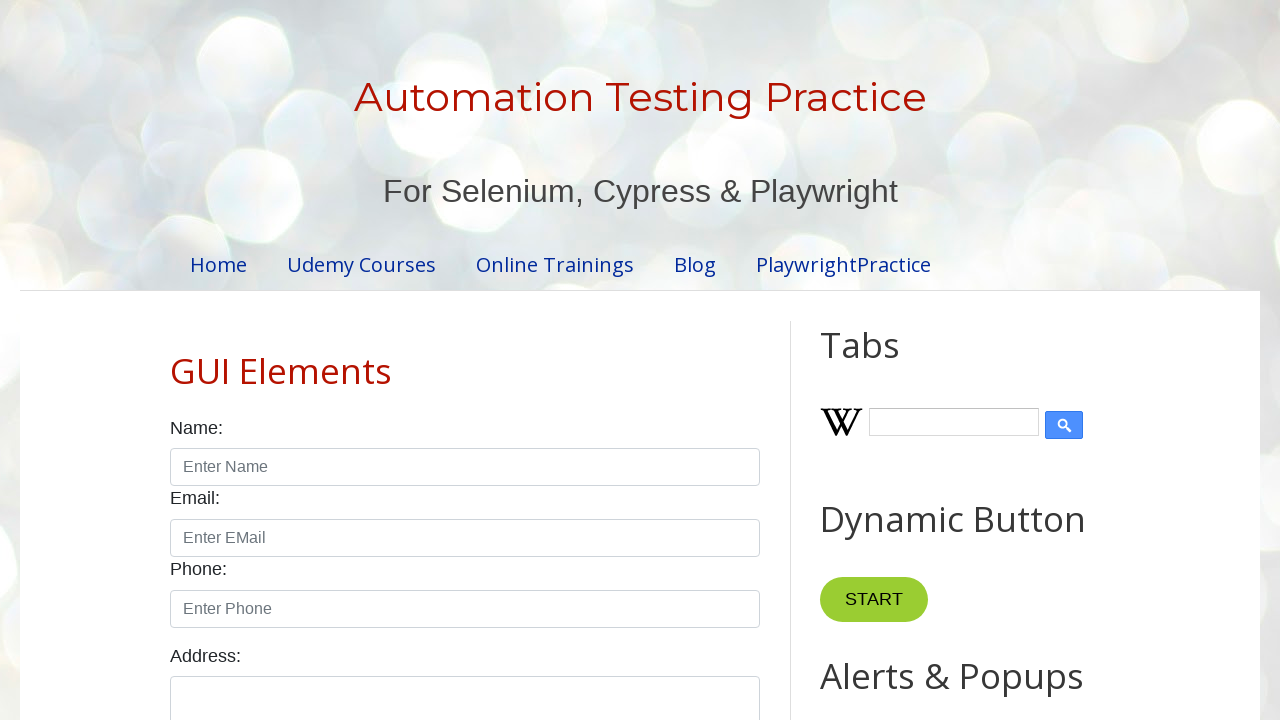

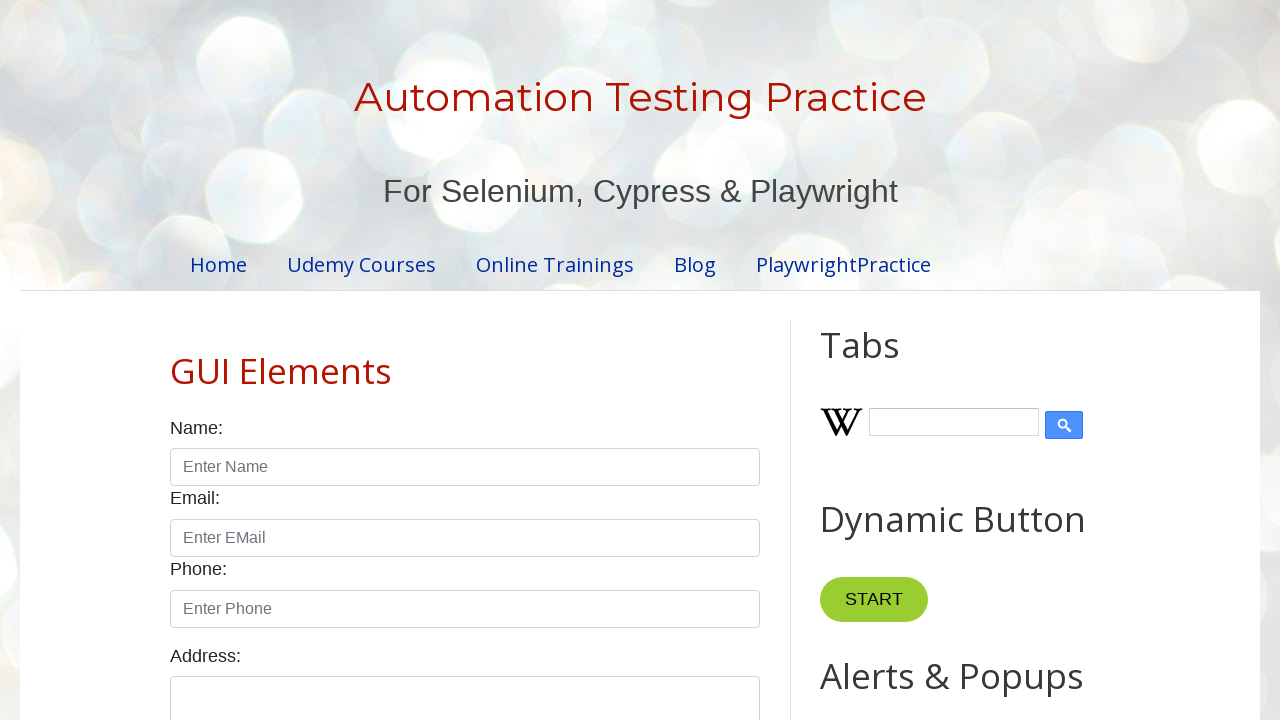